Tests a data types form by filling in all fields except zip code, submitting the form, and verifying that the empty zip code field is highlighted red while other fields are highlighted green.

Starting URL: https://bonigarcia.dev/selenium-webdriver-java/data-types.html

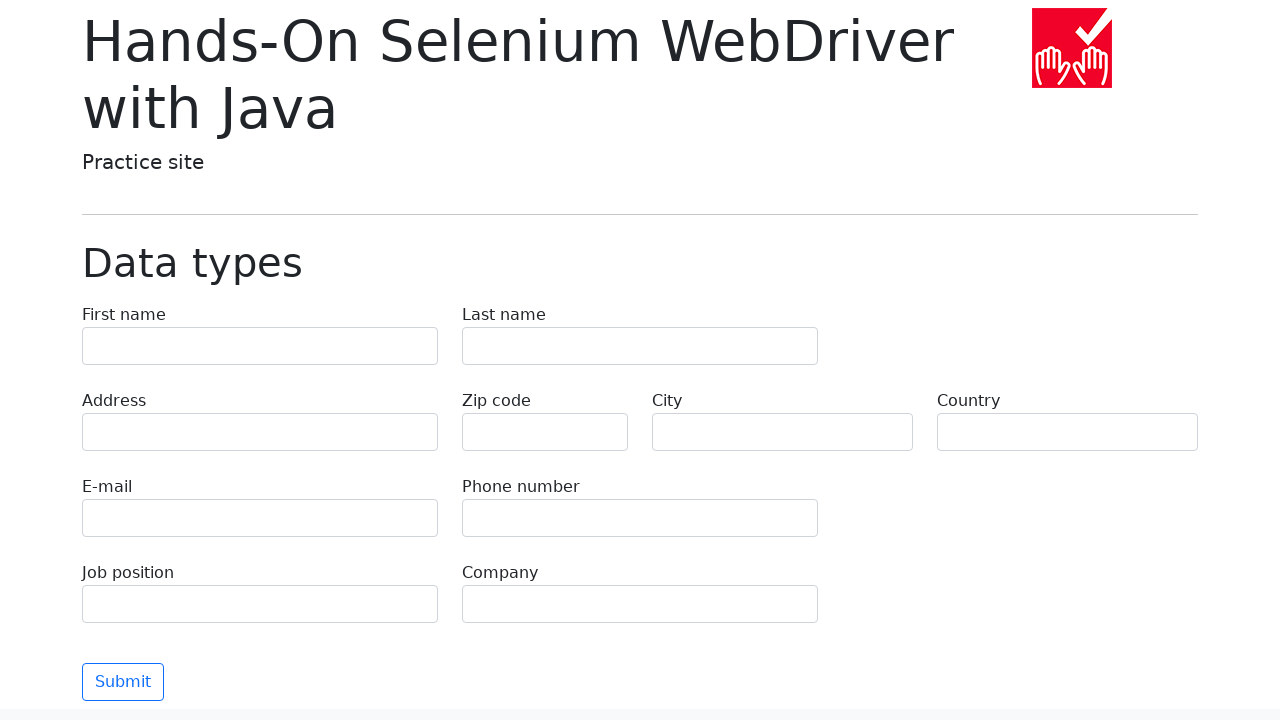

Filled first name field with 'Иван' on input[name='first-name']
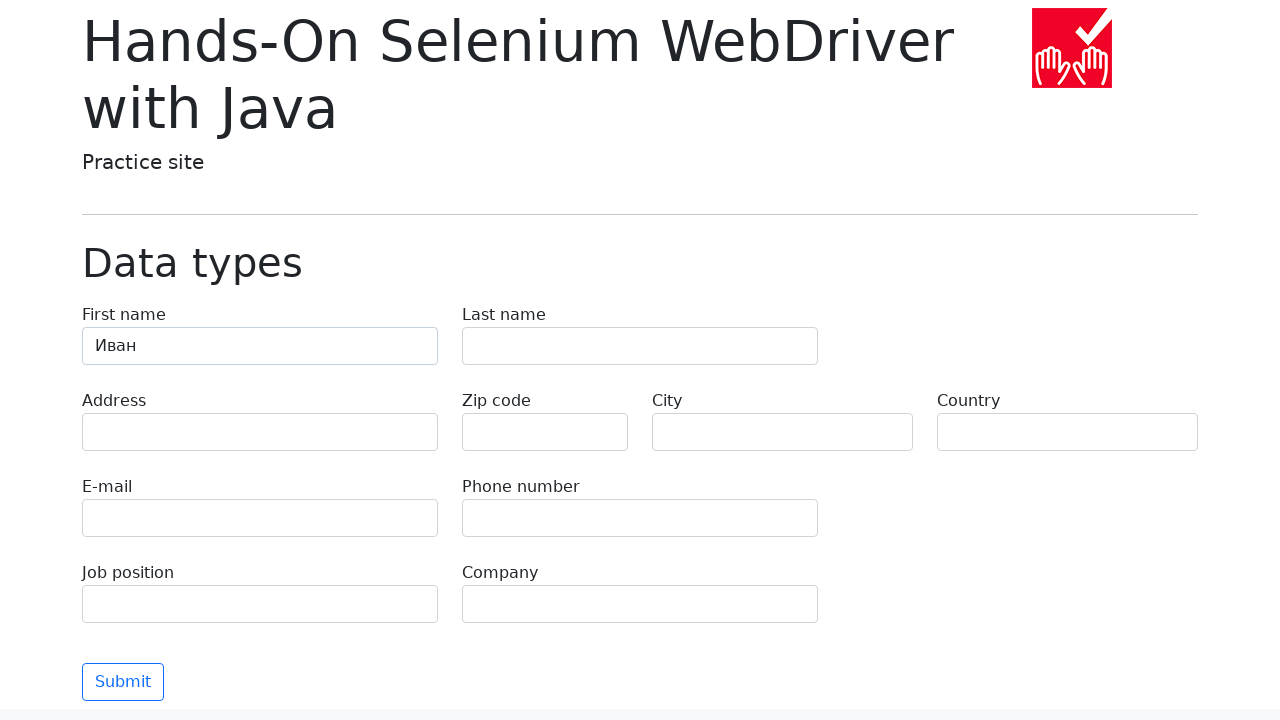

Filled last name field with 'Петров' on input[name='last-name']
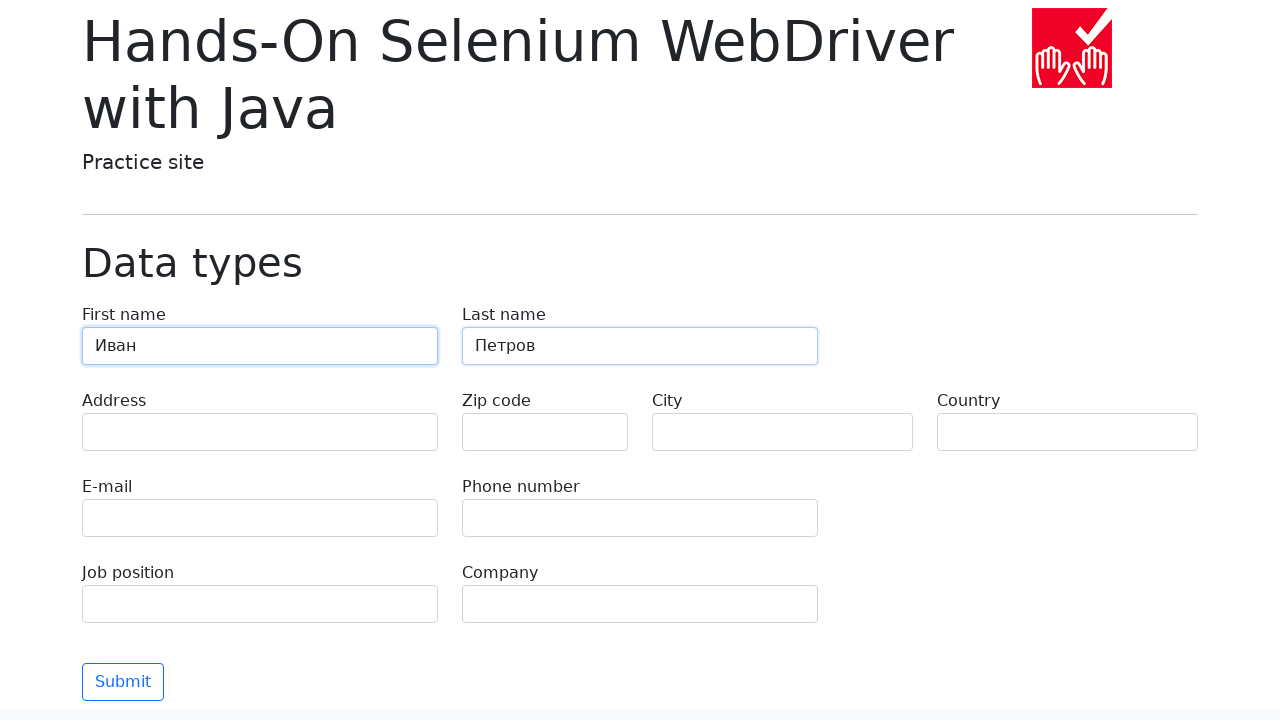

Filled address field with 'Ленина, 55-3' on input[name='address']
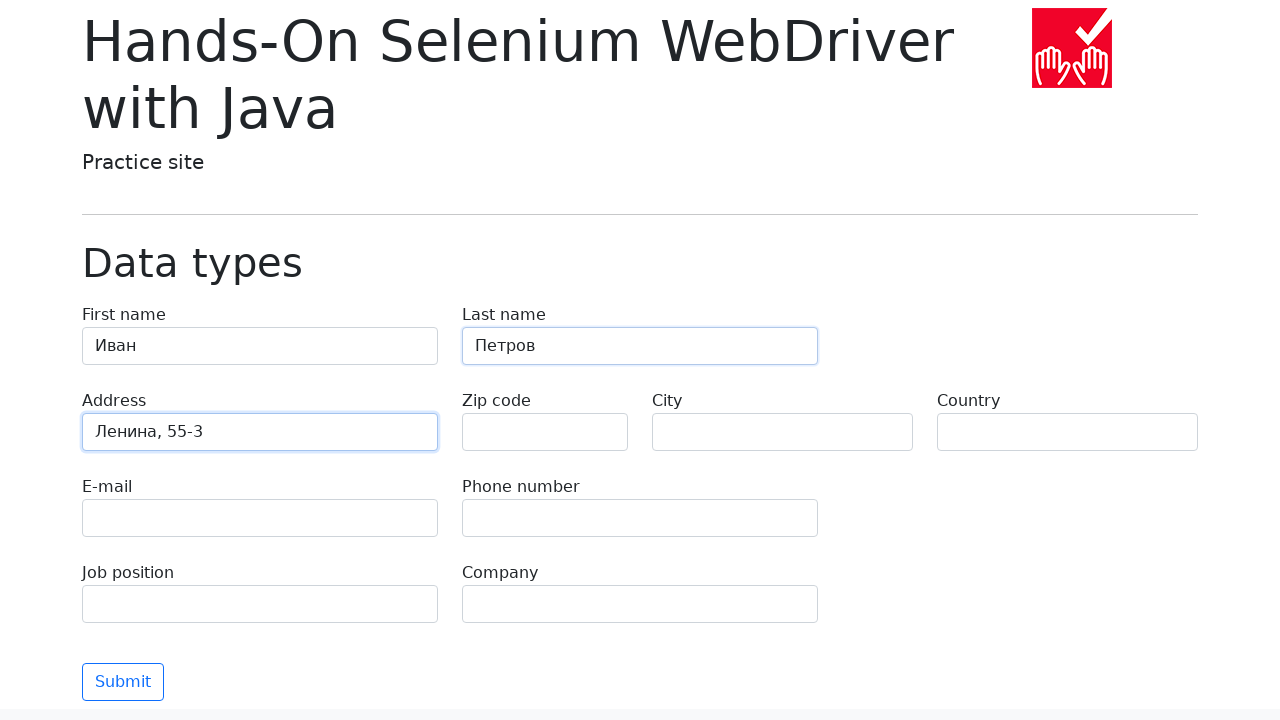

Filled email field with 'test@skypro.com' on input[name='e-mail']
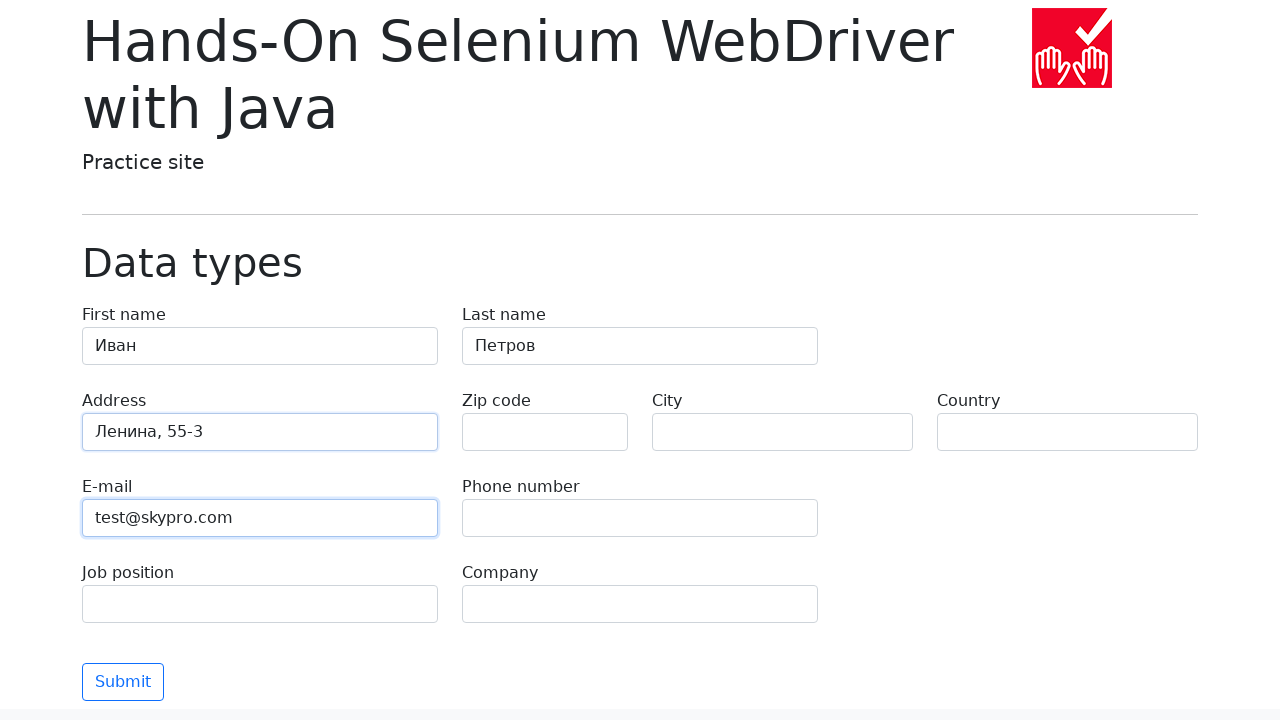

Filled phone field with '+7985899998787' on input[name='phone']
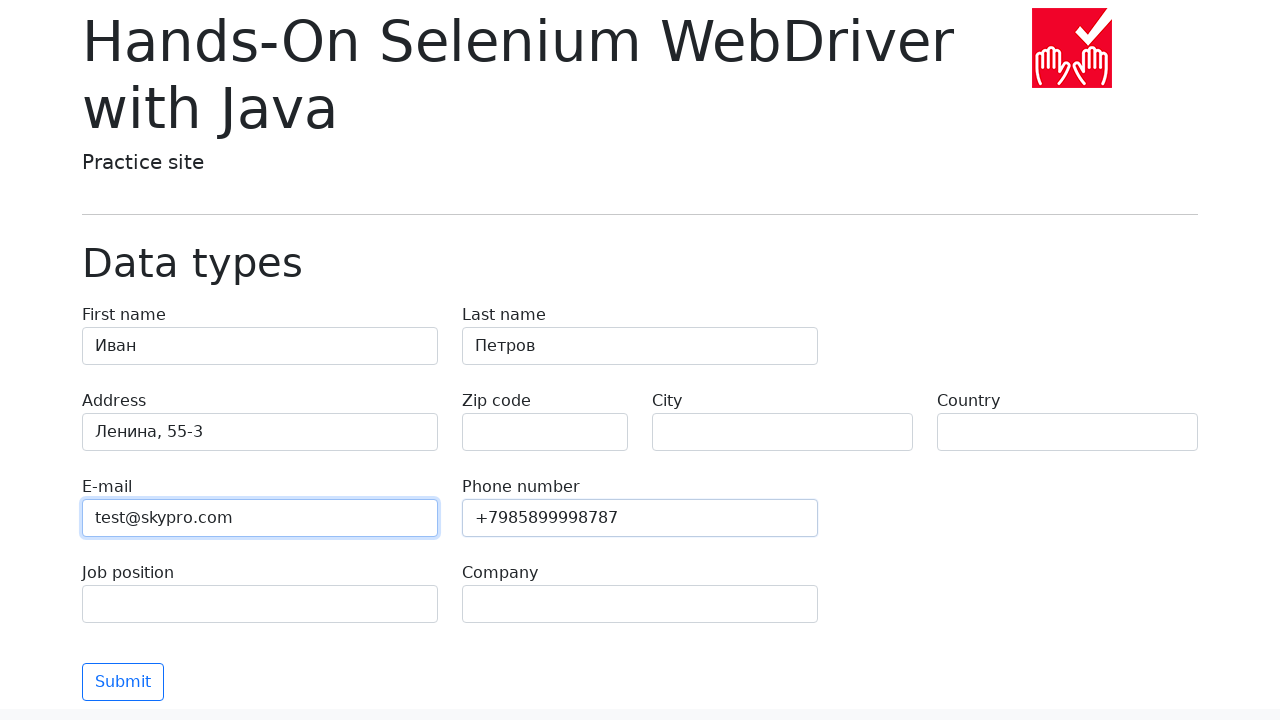

Left zip code field empty on input[name='zip-code']
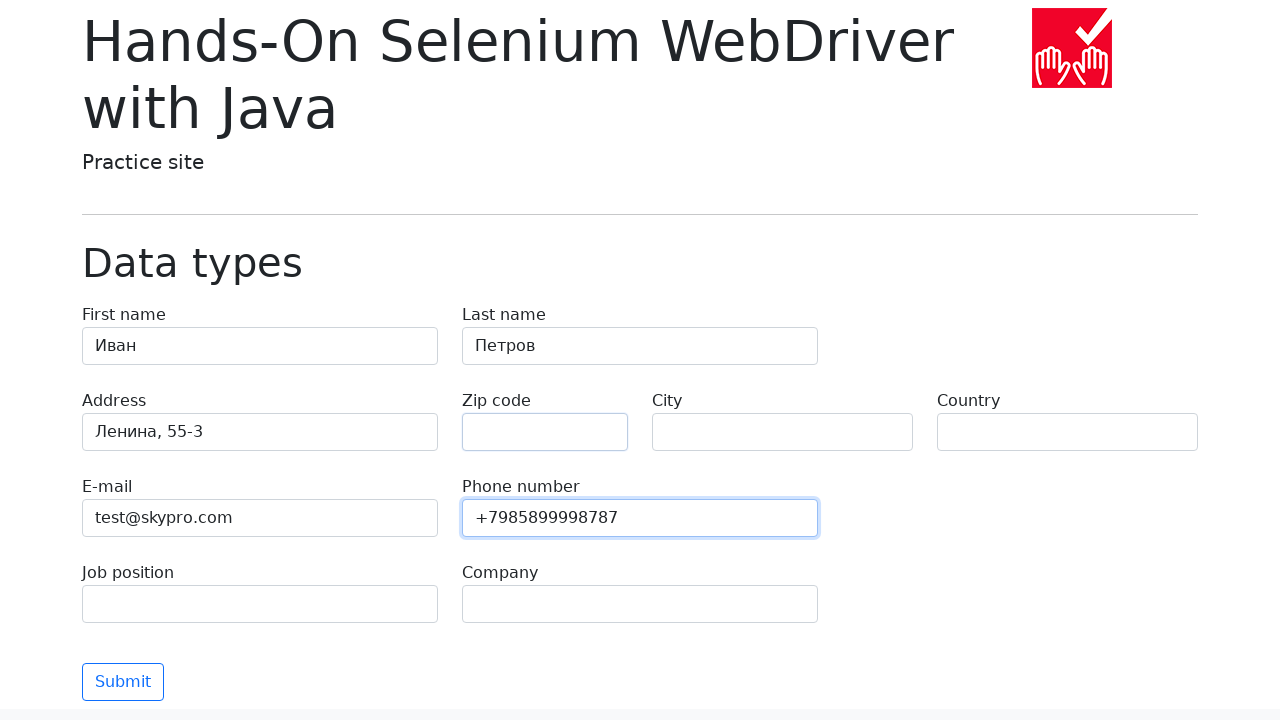

Filled city field with 'Москва' on input[name='city']
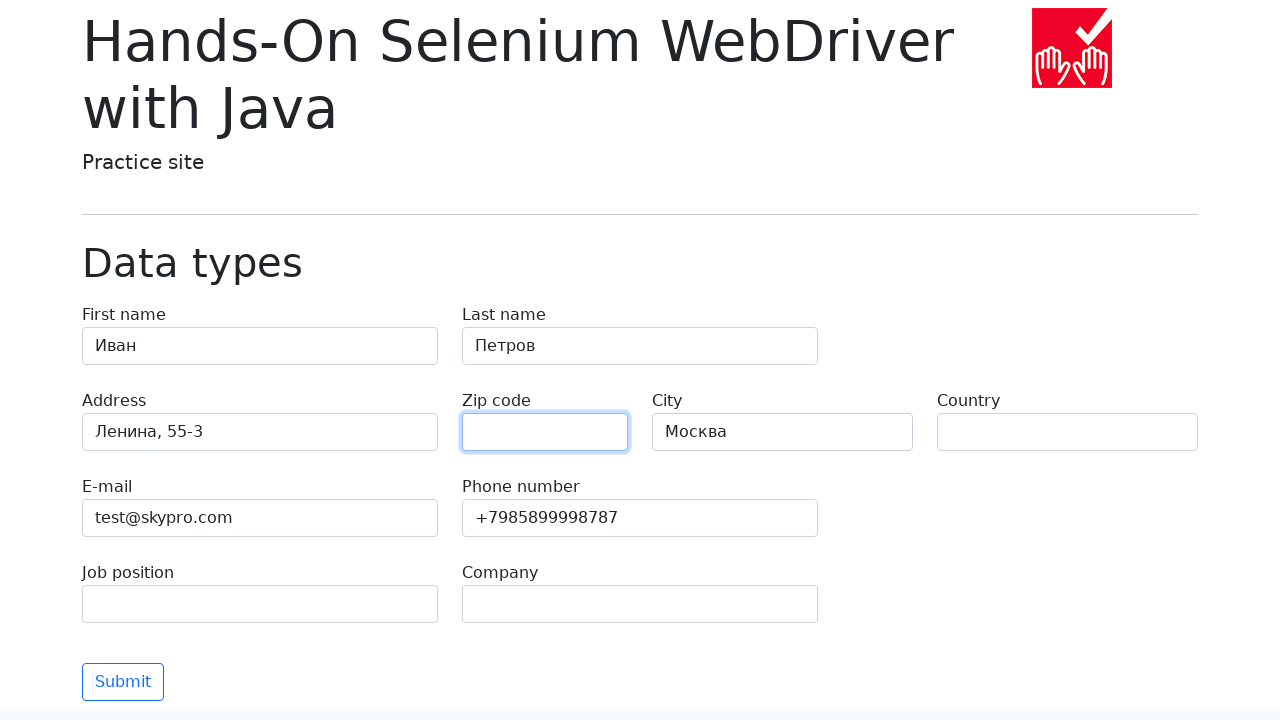

Filled country field with 'Россия' on input[name='country']
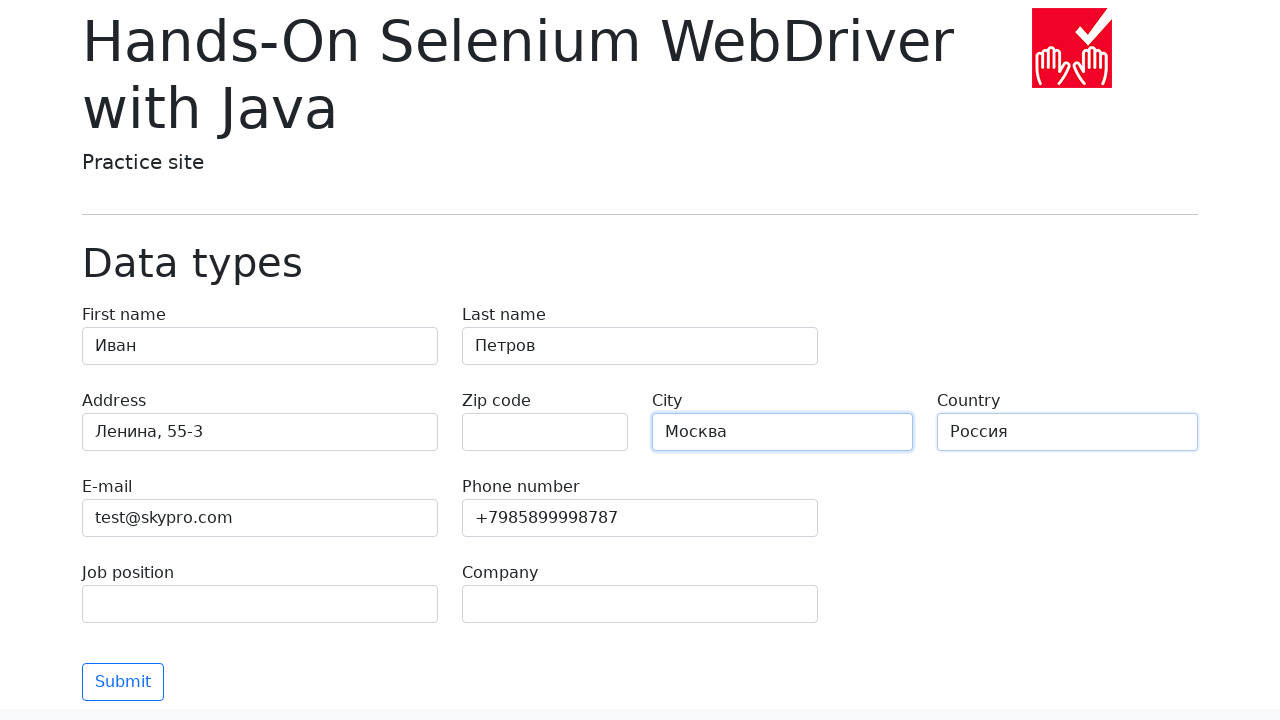

Filled job position field with 'QA' on input[name='job-position']
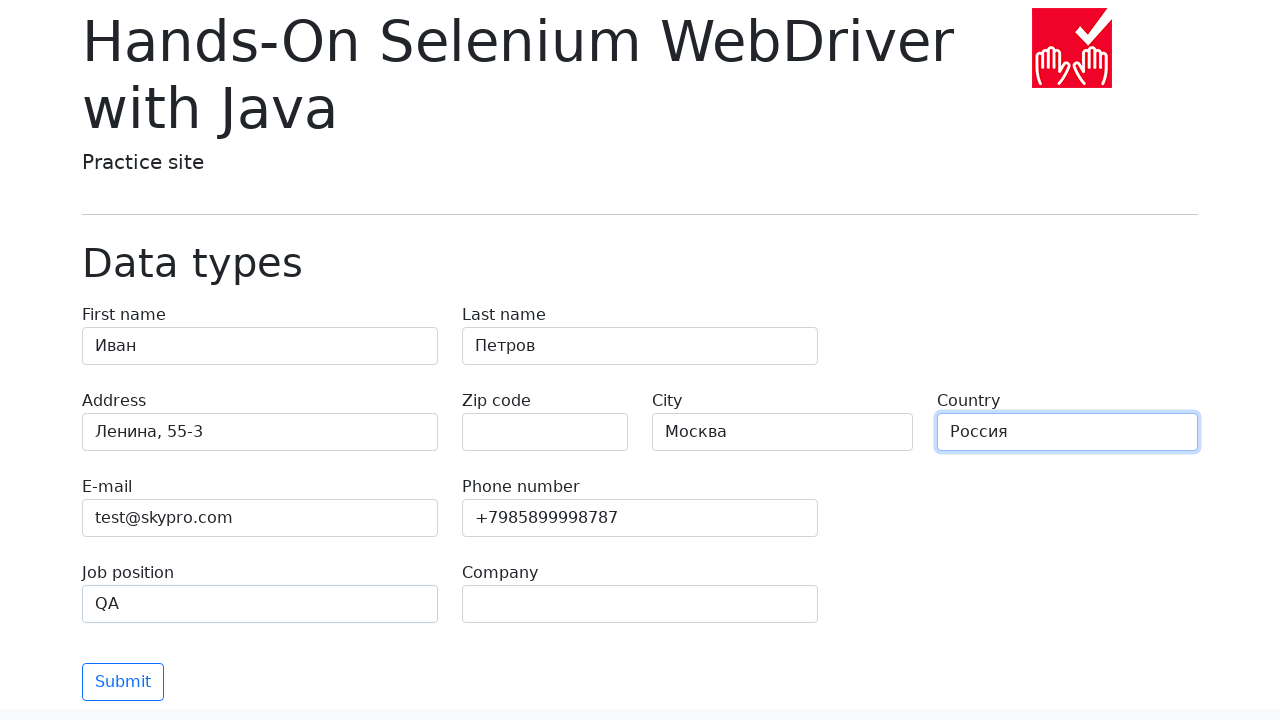

Filled company field with 'SkyPro' on input[name='company']
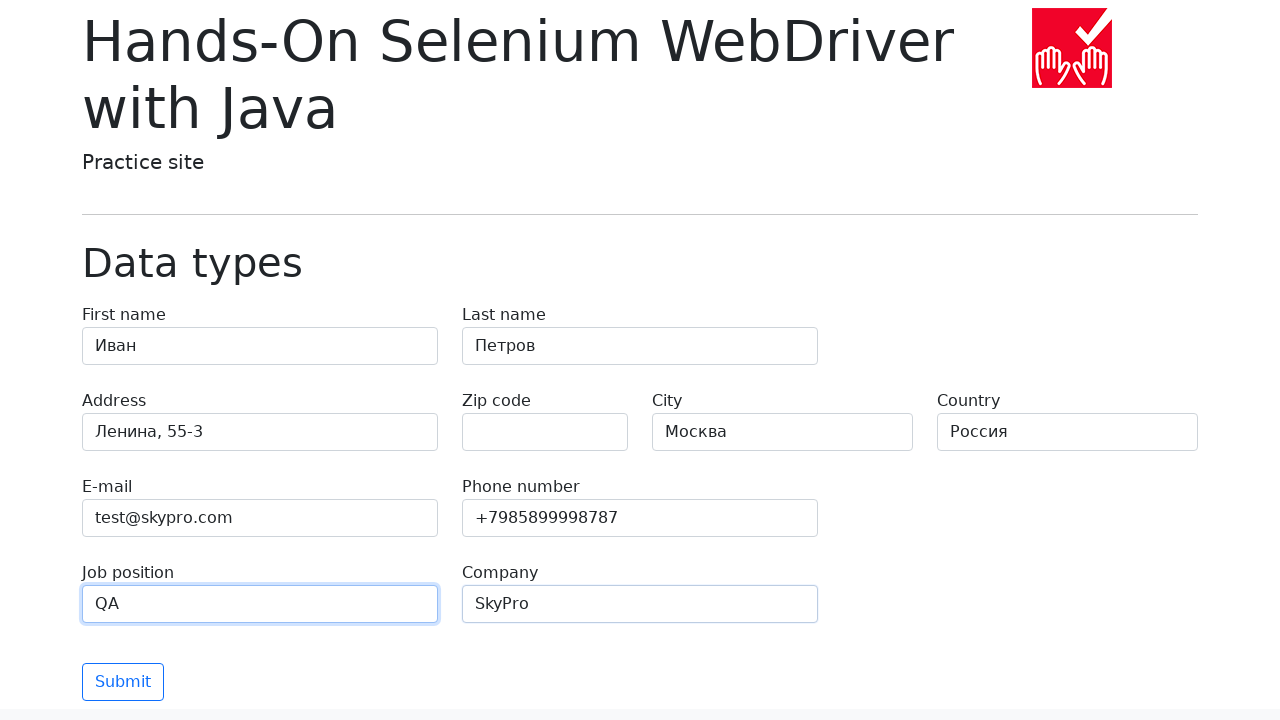

Clicked the Submit button at (123, 682) on .btn.btn-outline-primary.mt-3
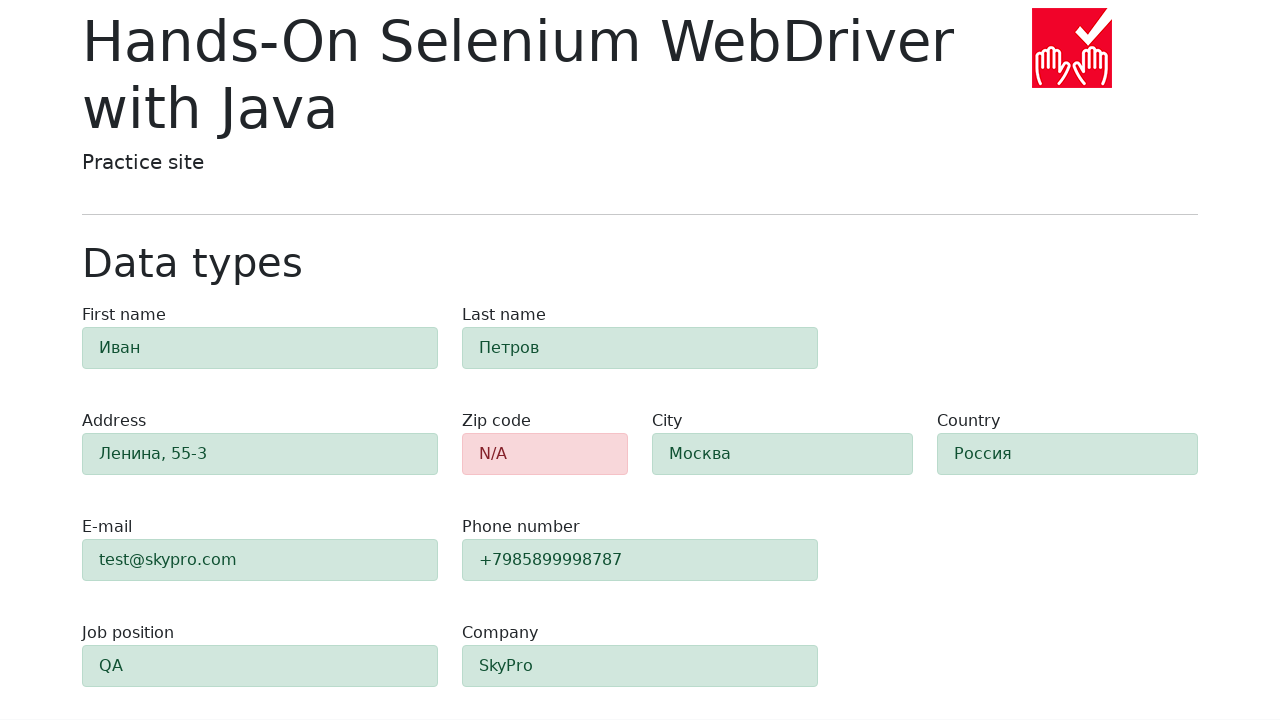

Form validation completed and zip code field highlighted with alert-danger
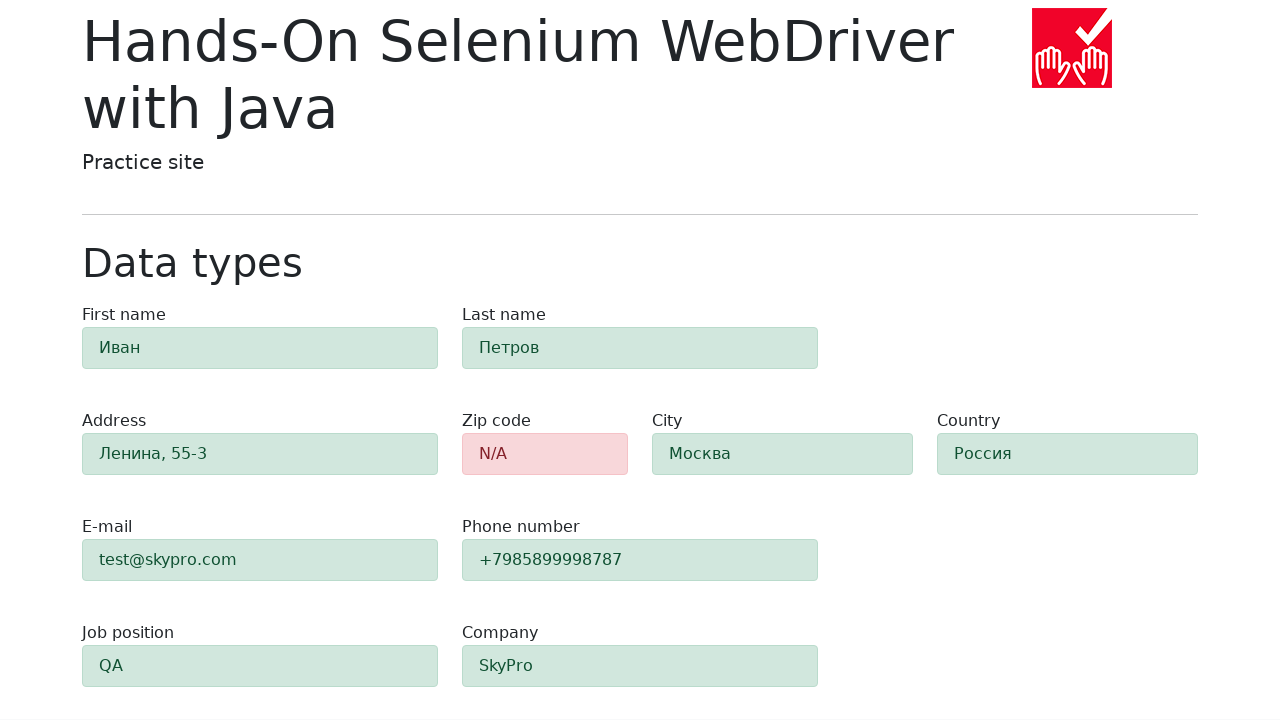

Verified zip code field has red highlight (alert-danger class)
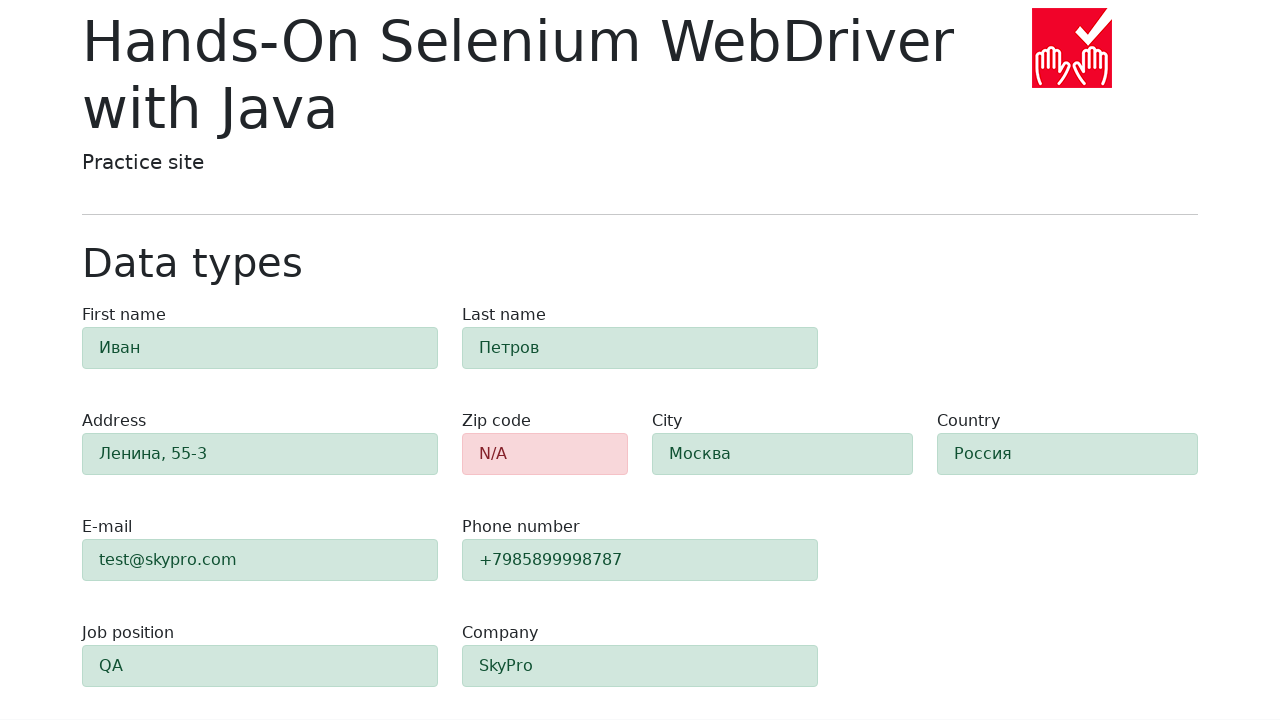

Verified other fields have green highlight (alert-success class)
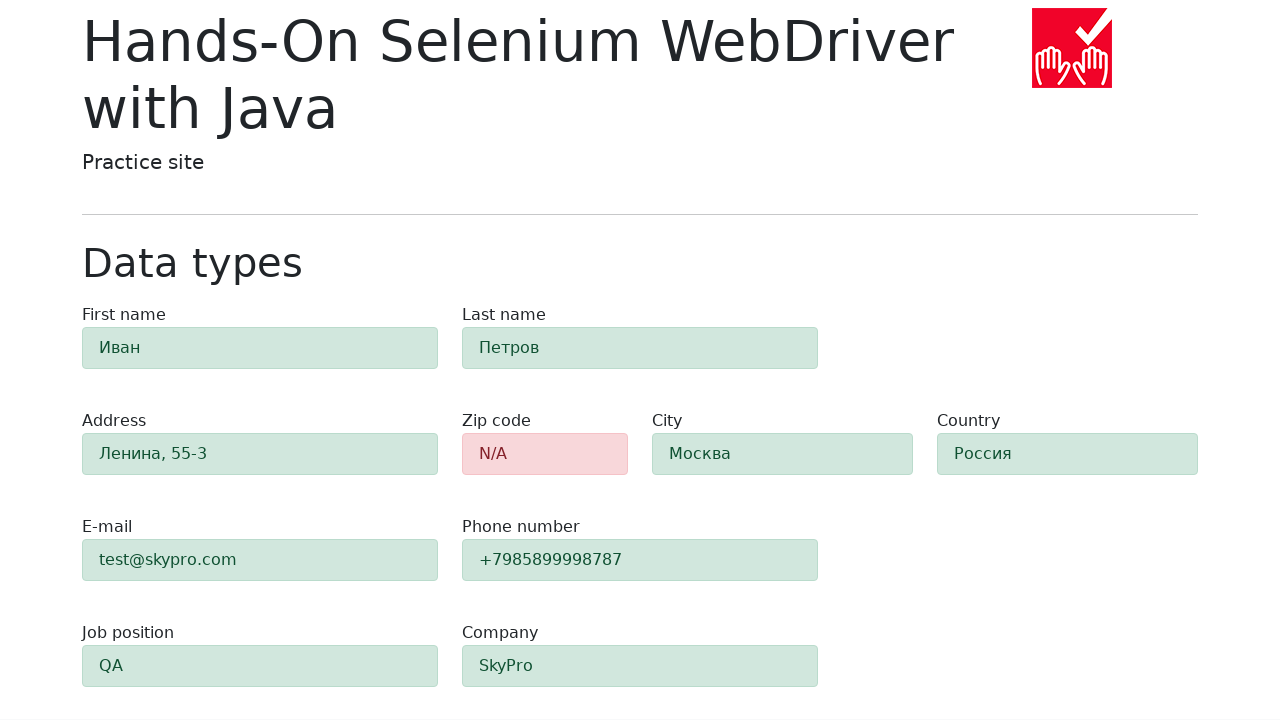

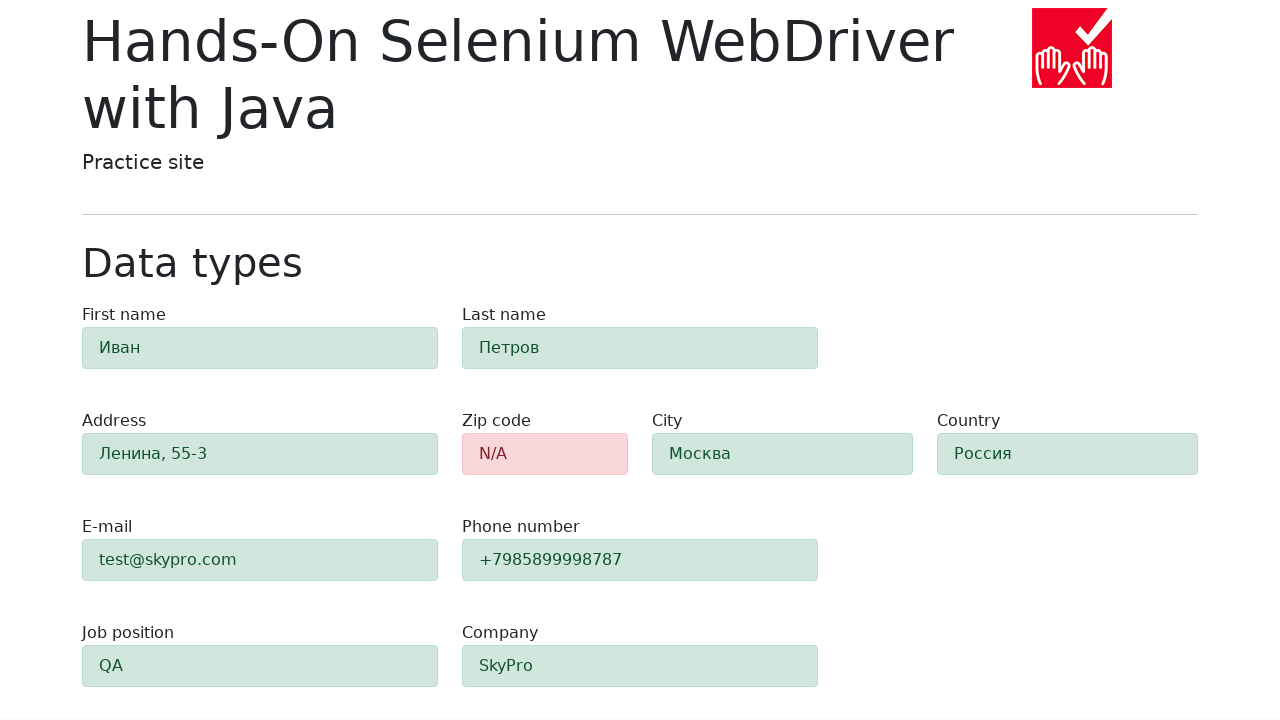